Tests browser navigation functionality by navigating to multiple URLs, going back and forward in history, and refreshing the page

Starting URL: https://rahulshettyacademy.com/locatorspractice/

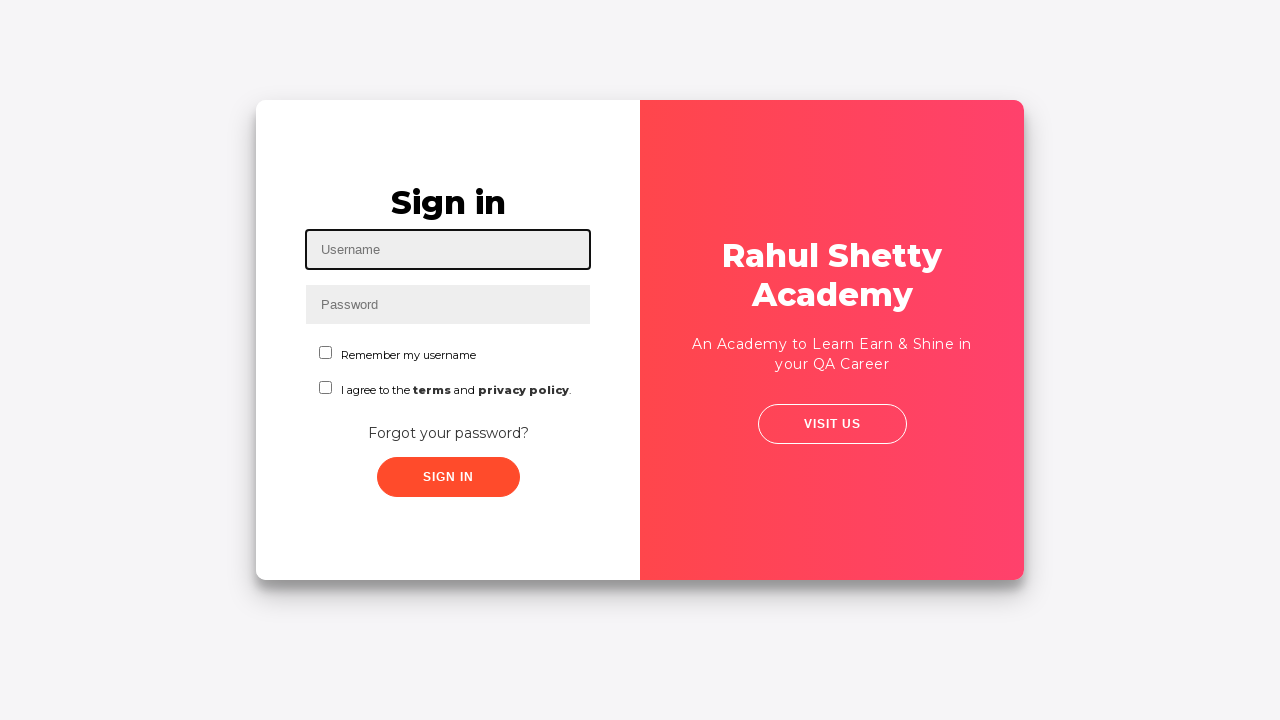

Navigated to https://rahulshettyacademy.com/locatorspractice/
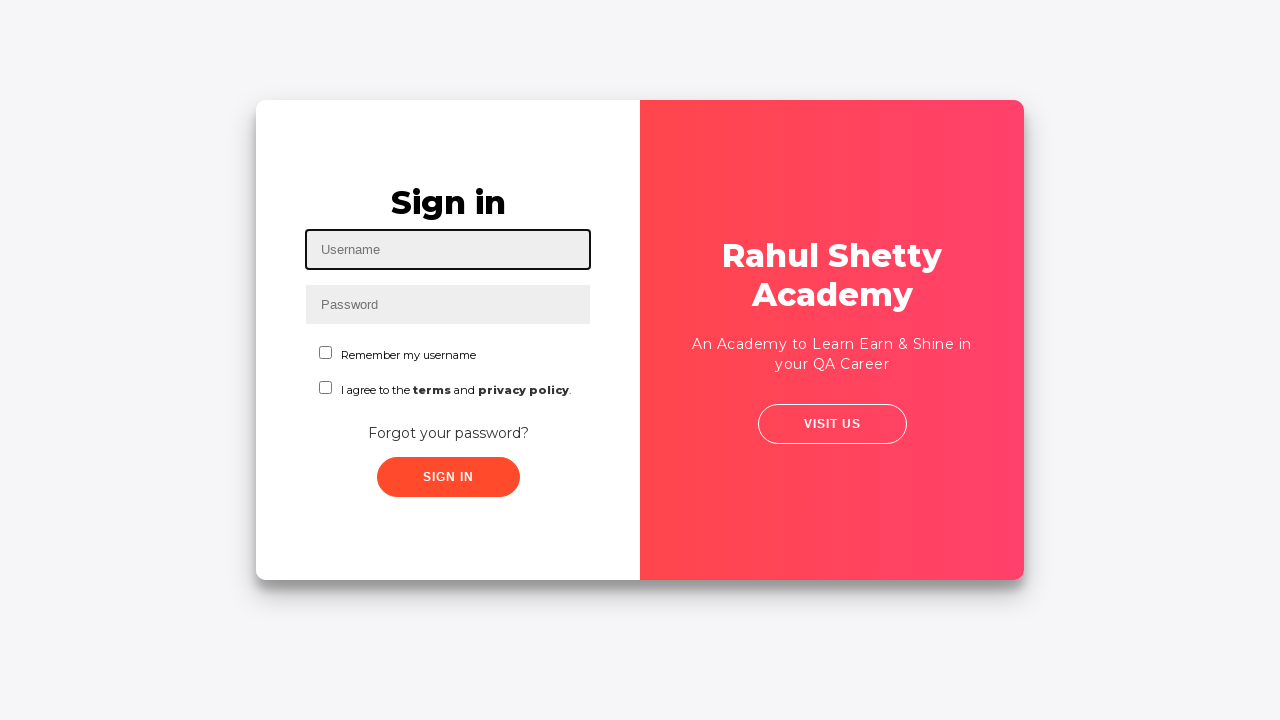

Navigated back to previous page
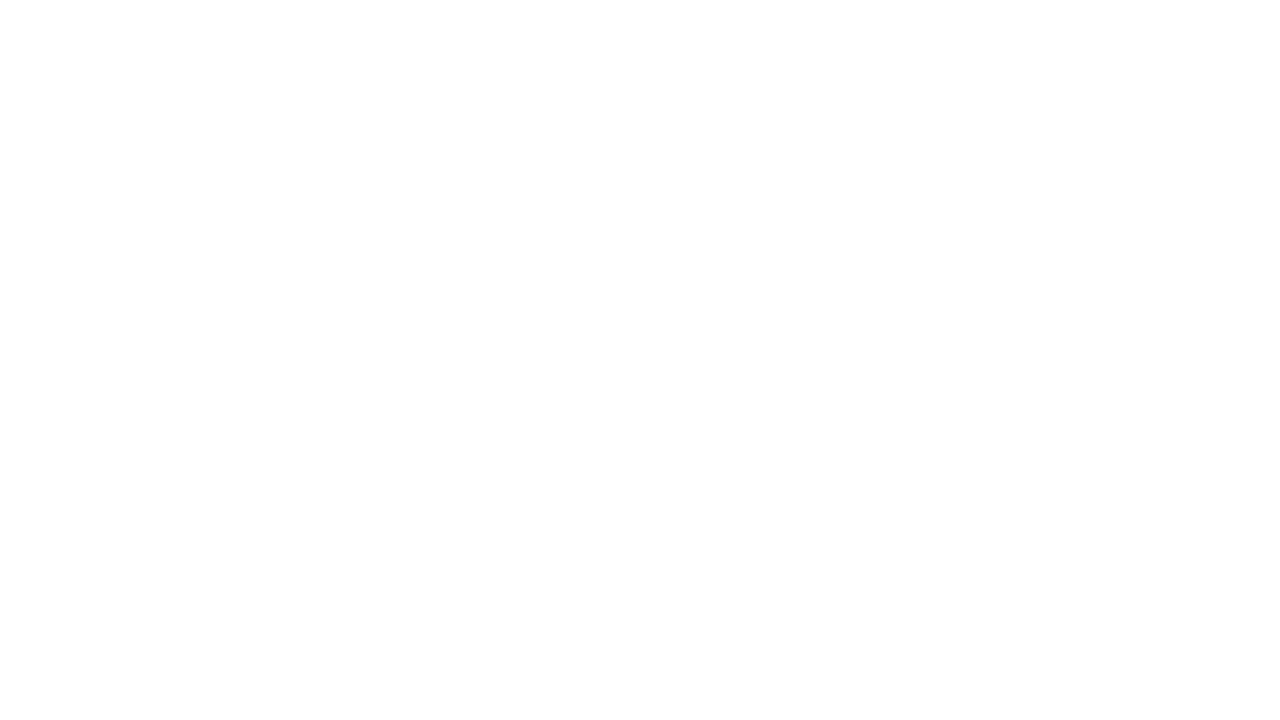

Navigated forward to next page
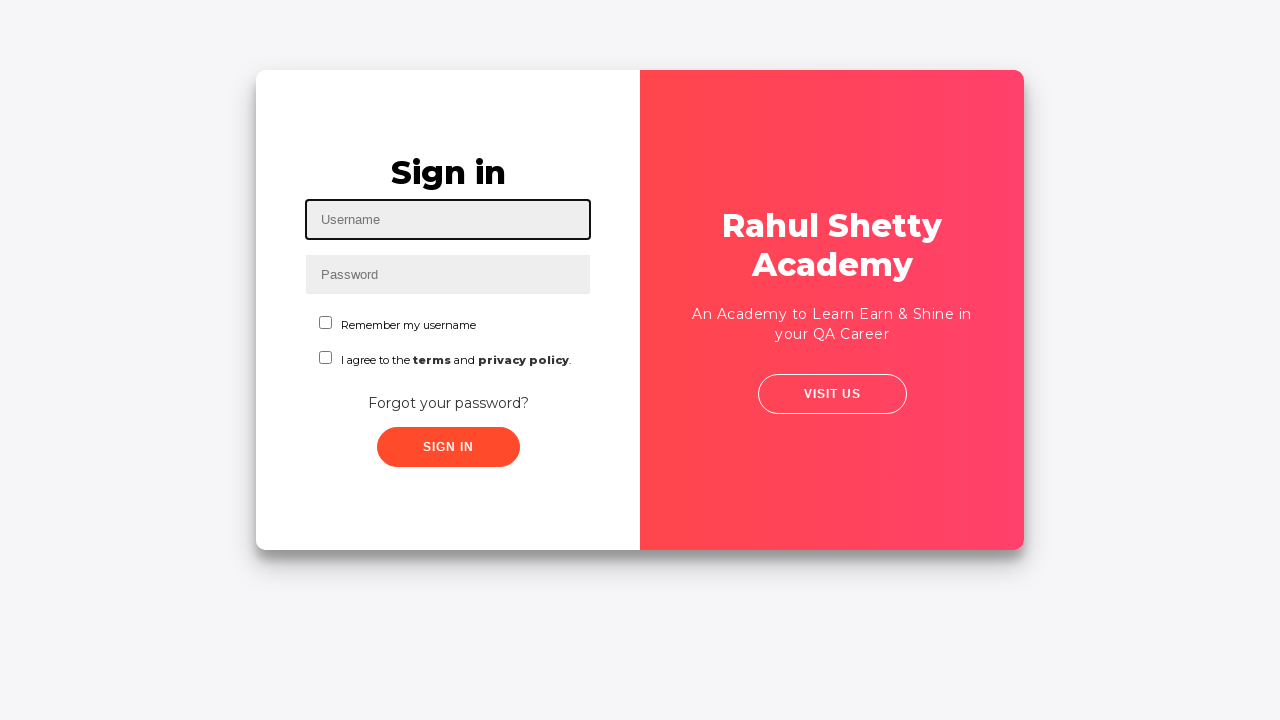

Refreshed the current page
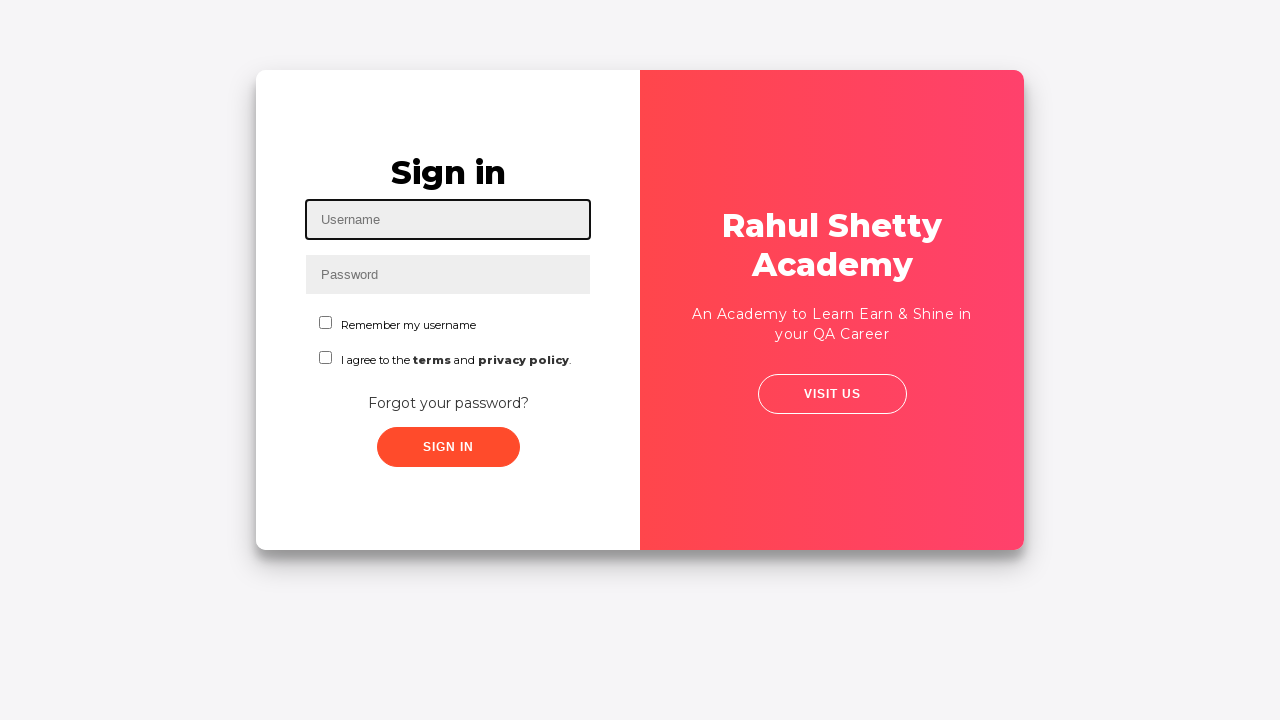

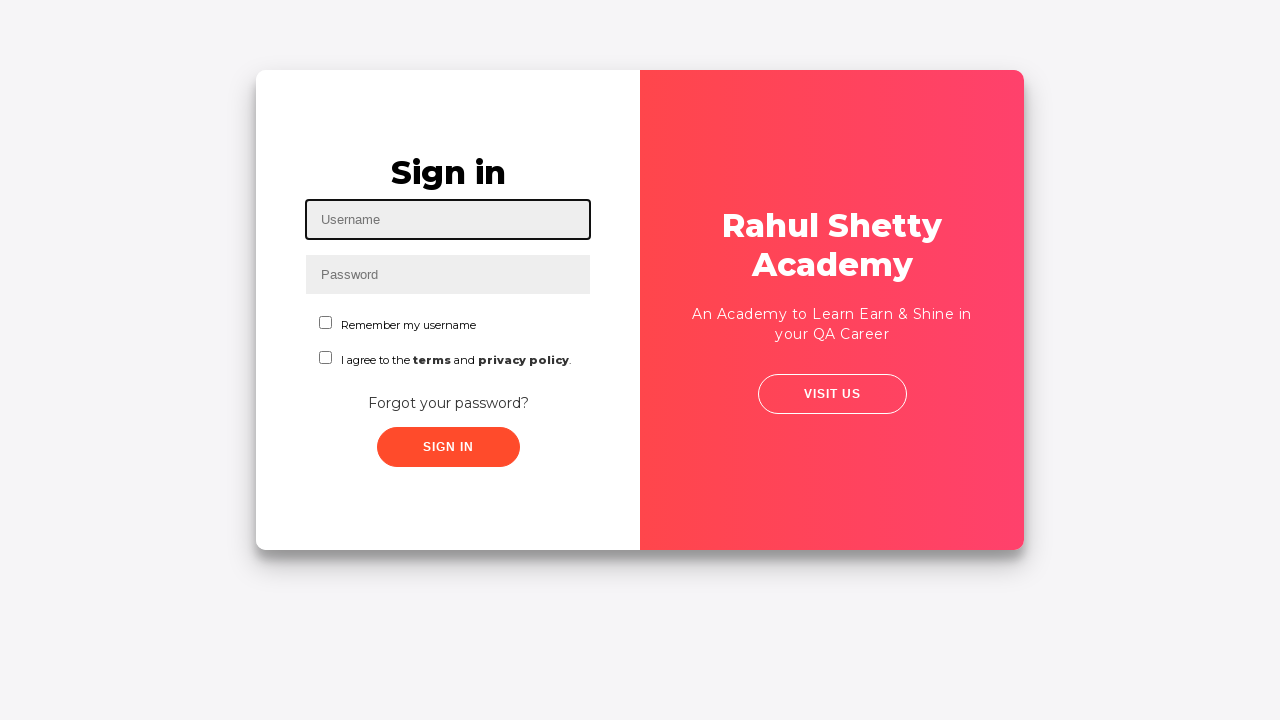